Tests navigation through e-junkie demo shop, clicking on shop link, logo, and "see how it works" button which opens a video popup

Starting URL: https://shopdemo.e-junkie.com/

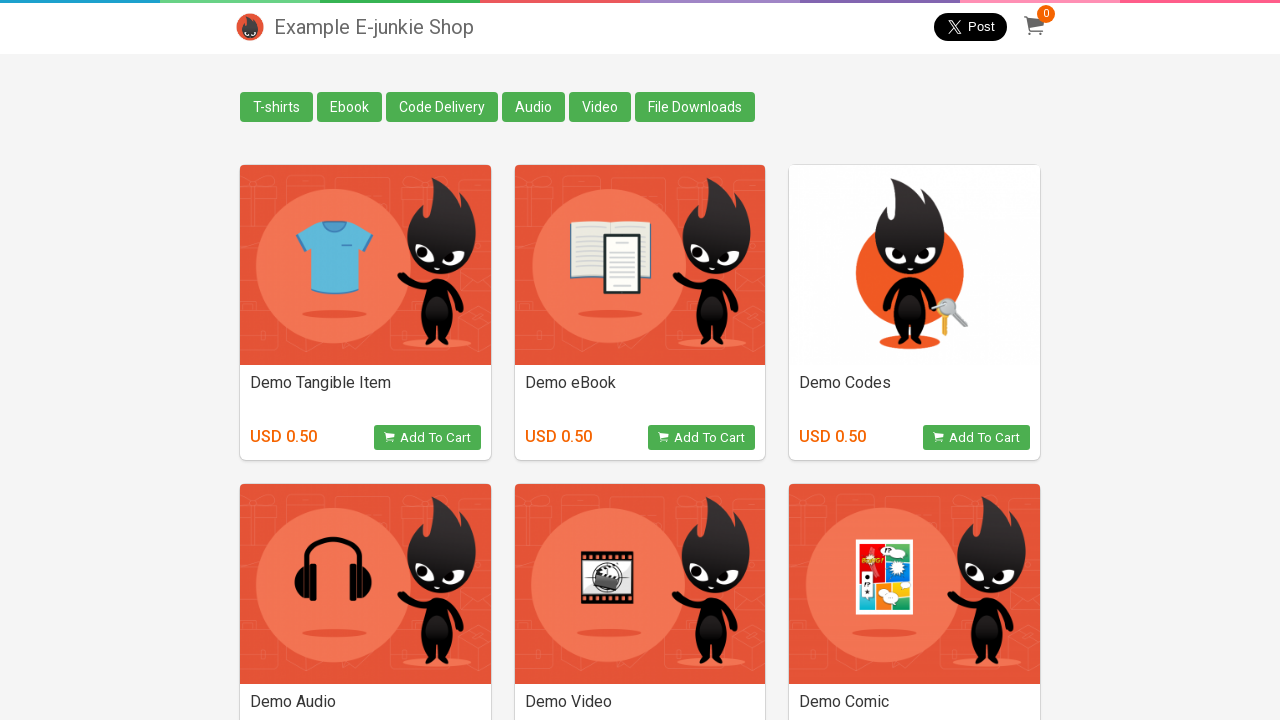

Clicked on e-commerce shop link at (962, 690) on a.EJ-ShopLink
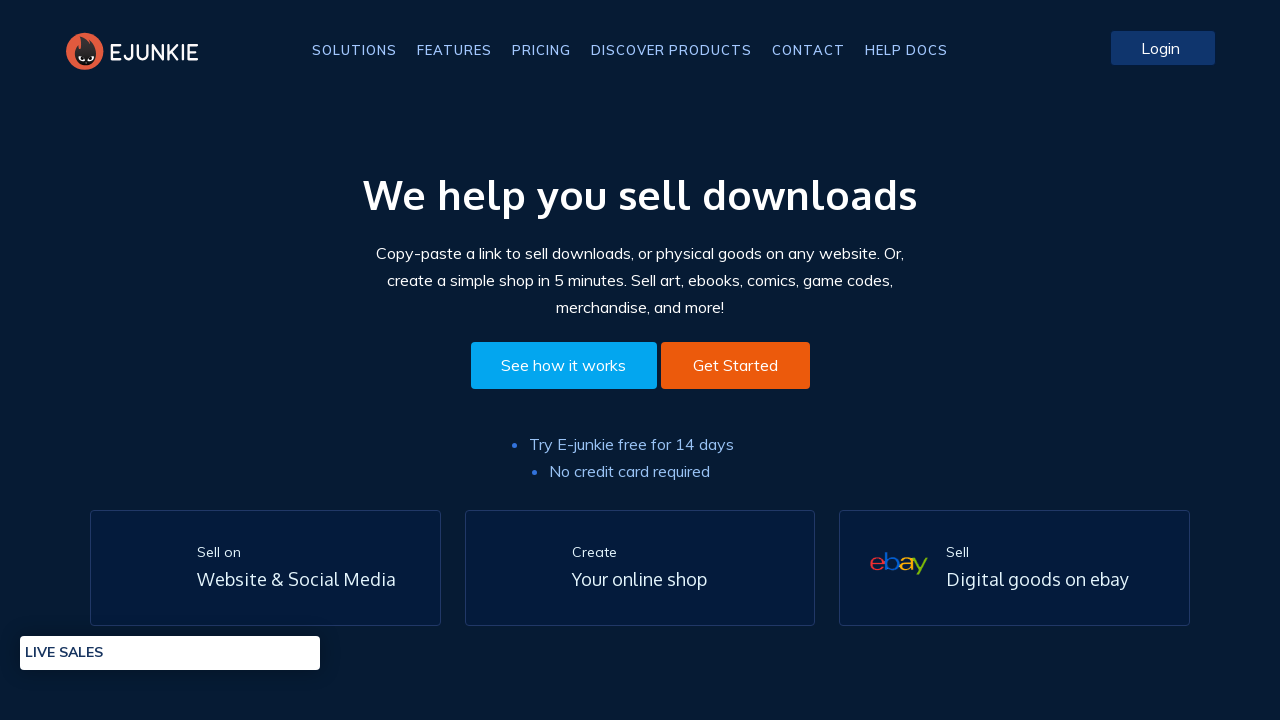

Homepage logo link loaded
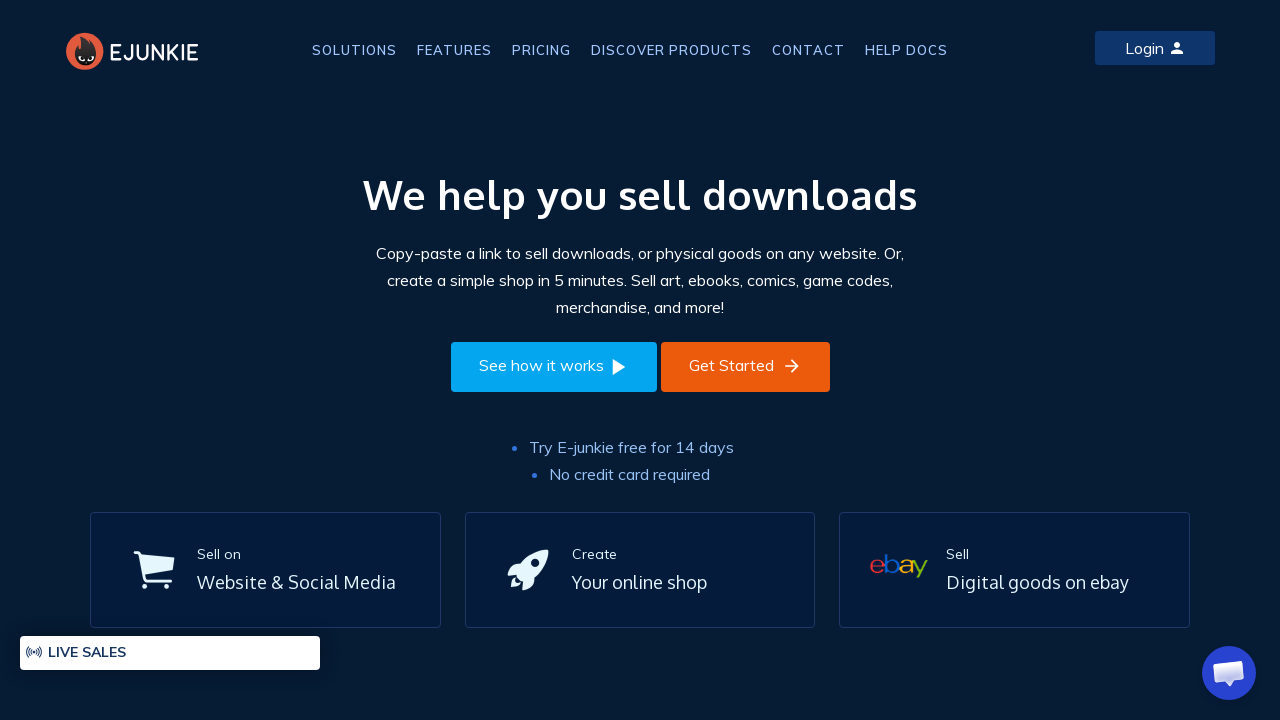

Clicked on logo to return home at (137, 51) on a[href='/']
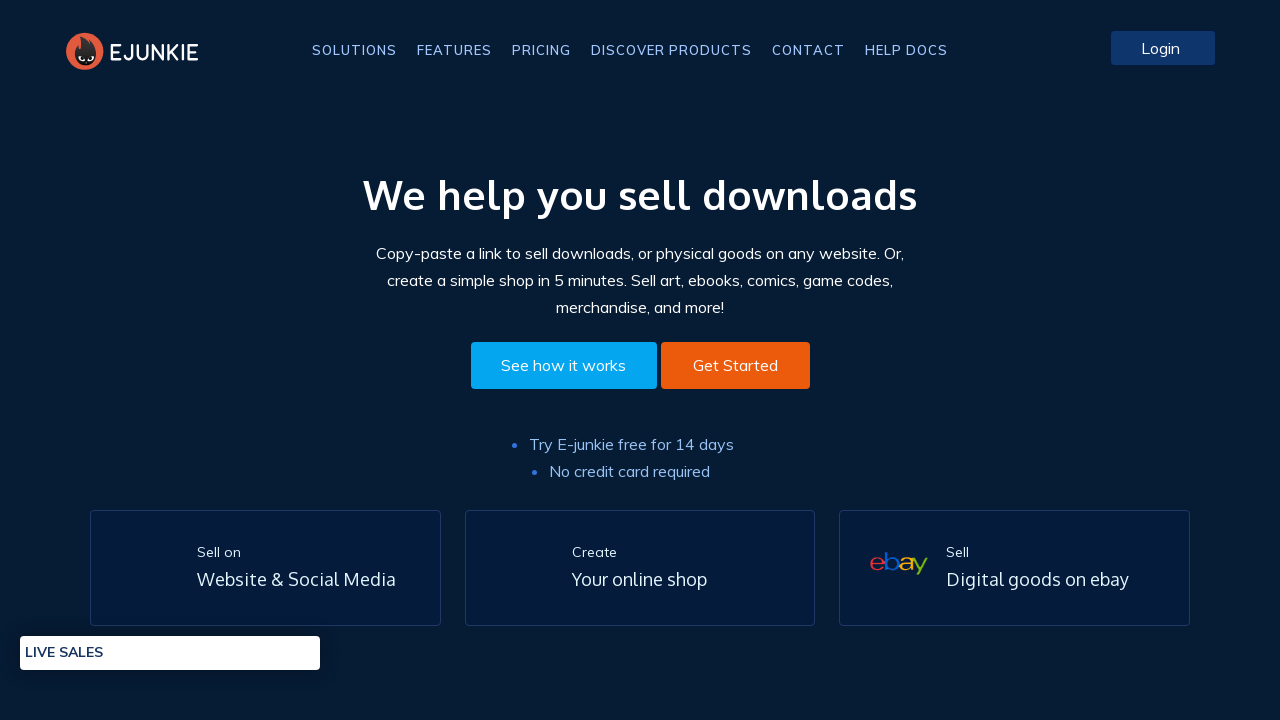

Clicked on 'See How It Works' button at (554, 367) on div.banner_btn a
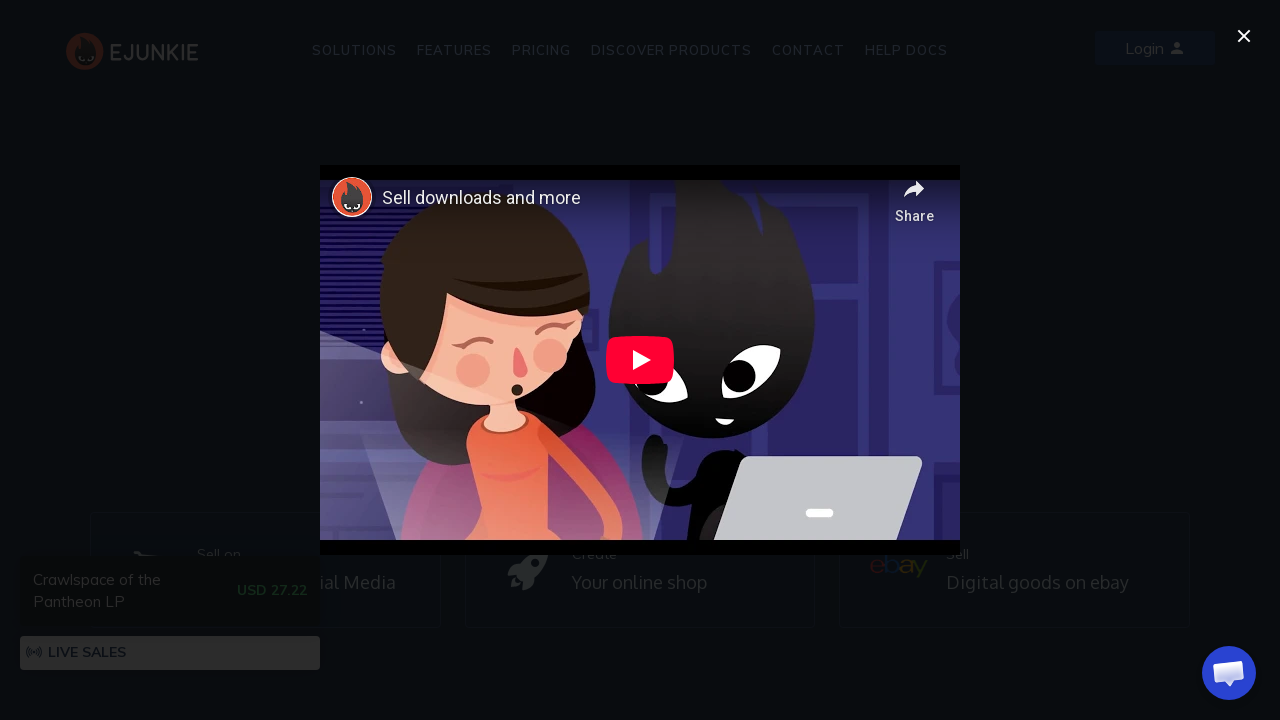

Waited for video popup to open
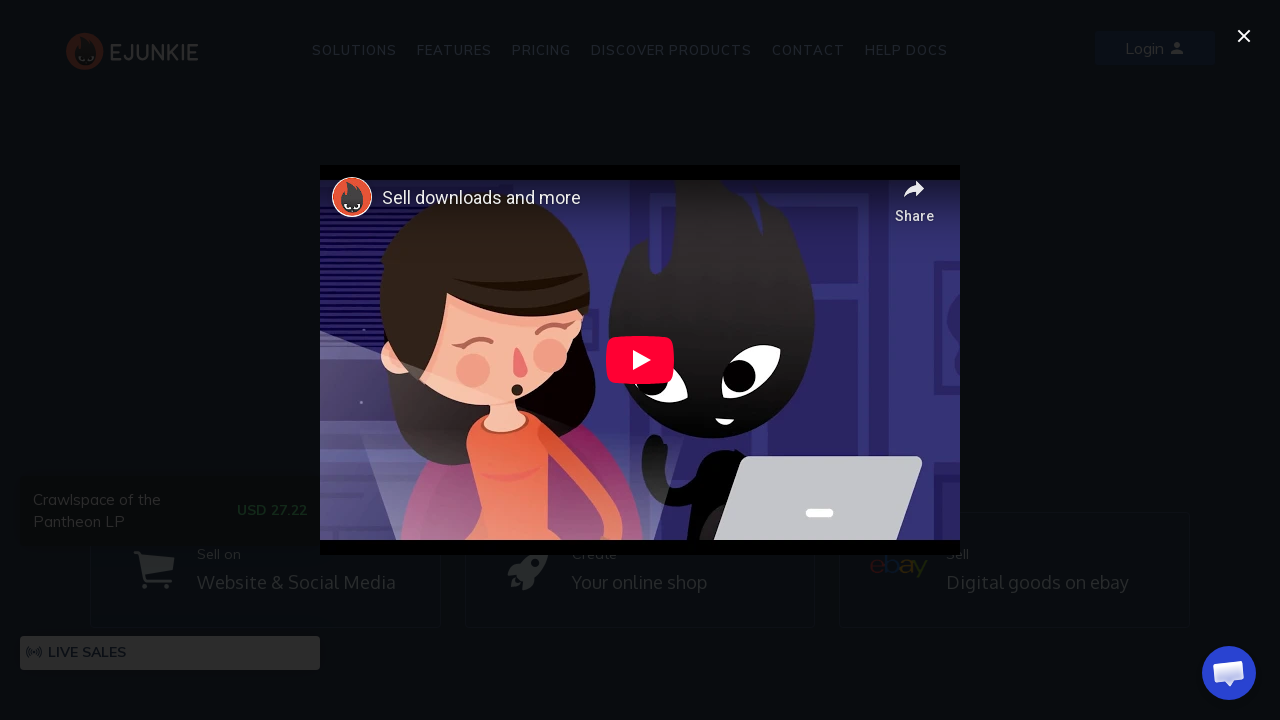

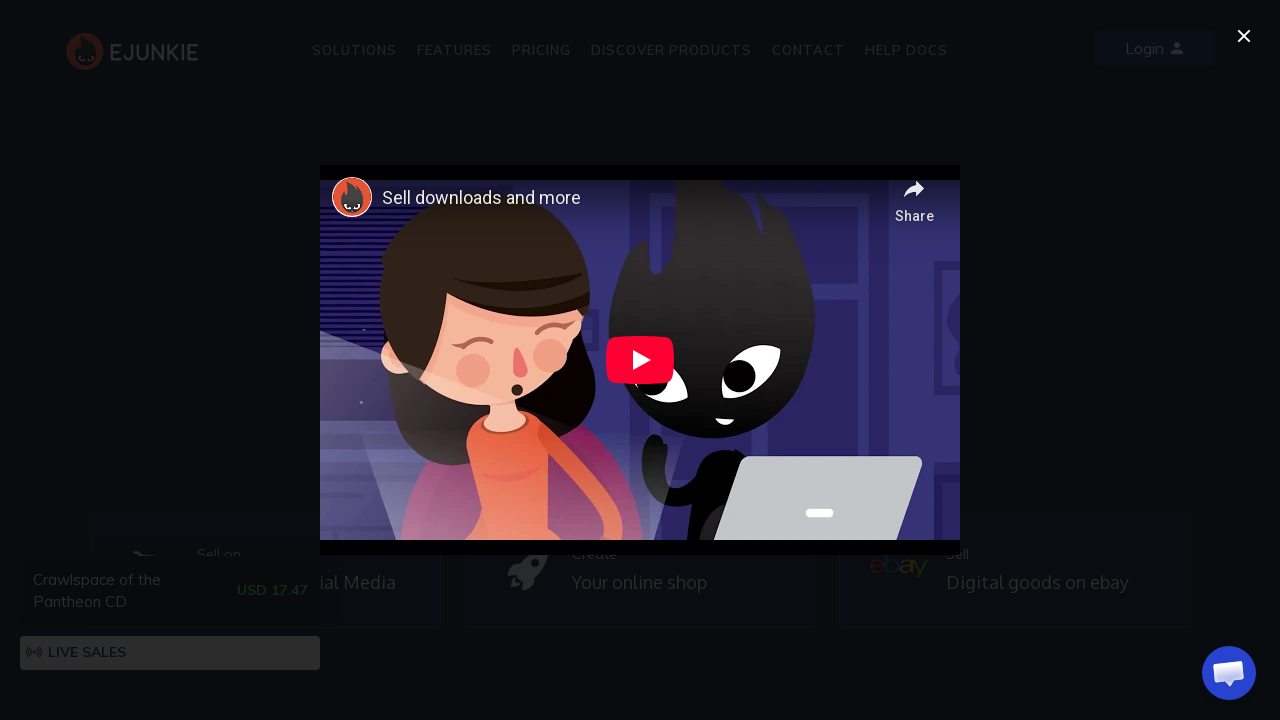